Tests keyboard event handling by typing "hello world" using keyboard actions on a keyboard events demo page and verifying the result is displayed.

Starting URL: https://training-support.net/webelements/keyboard-events

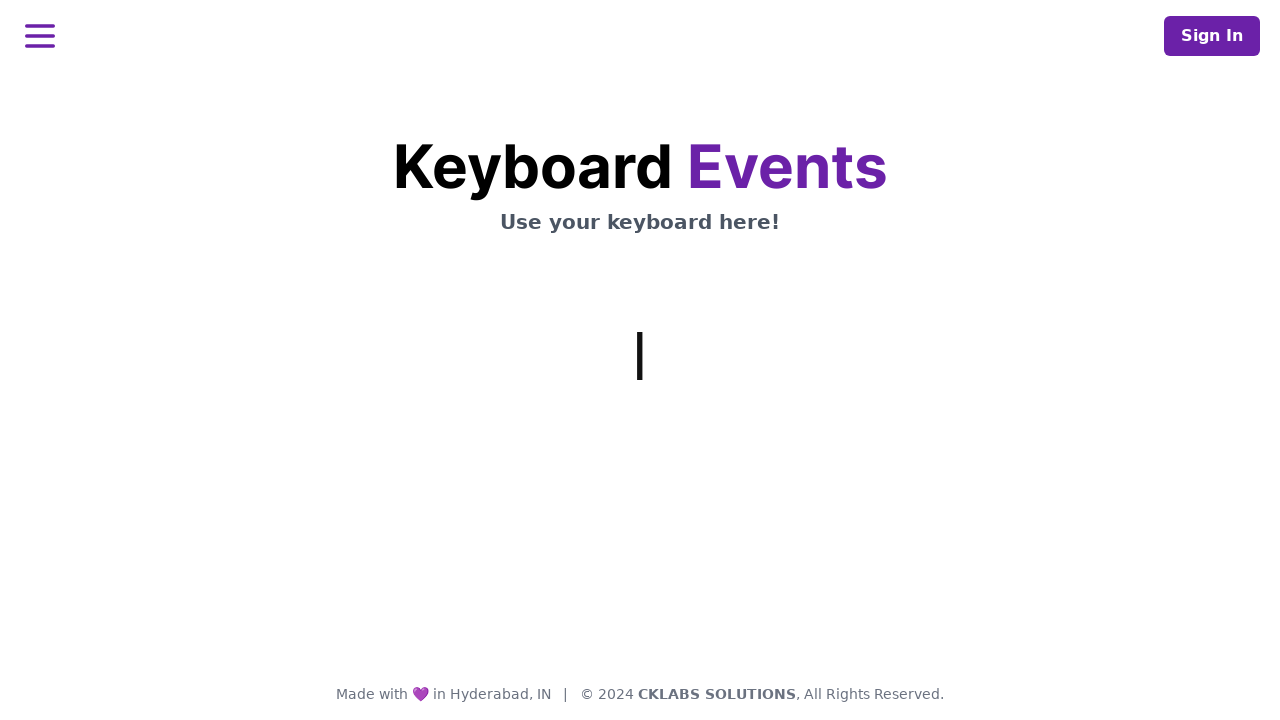

Navigated to keyboard events demo page
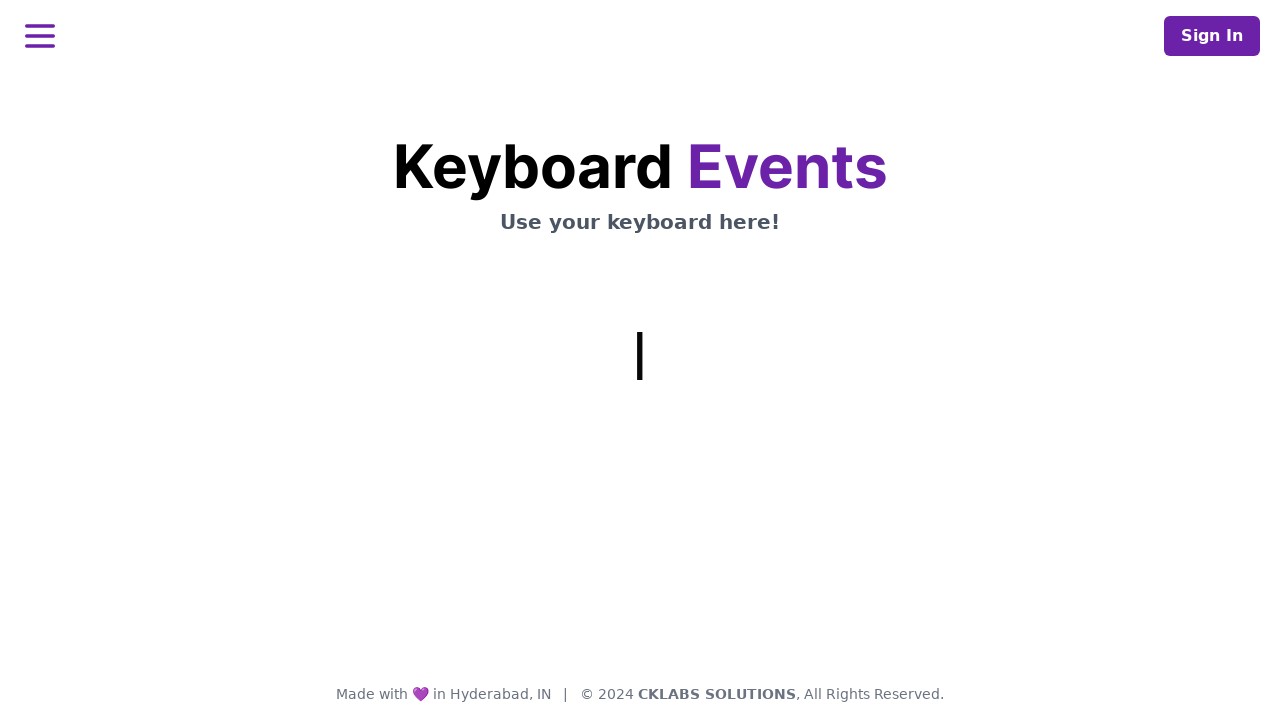

Typed 'hello world' using keyboard actions
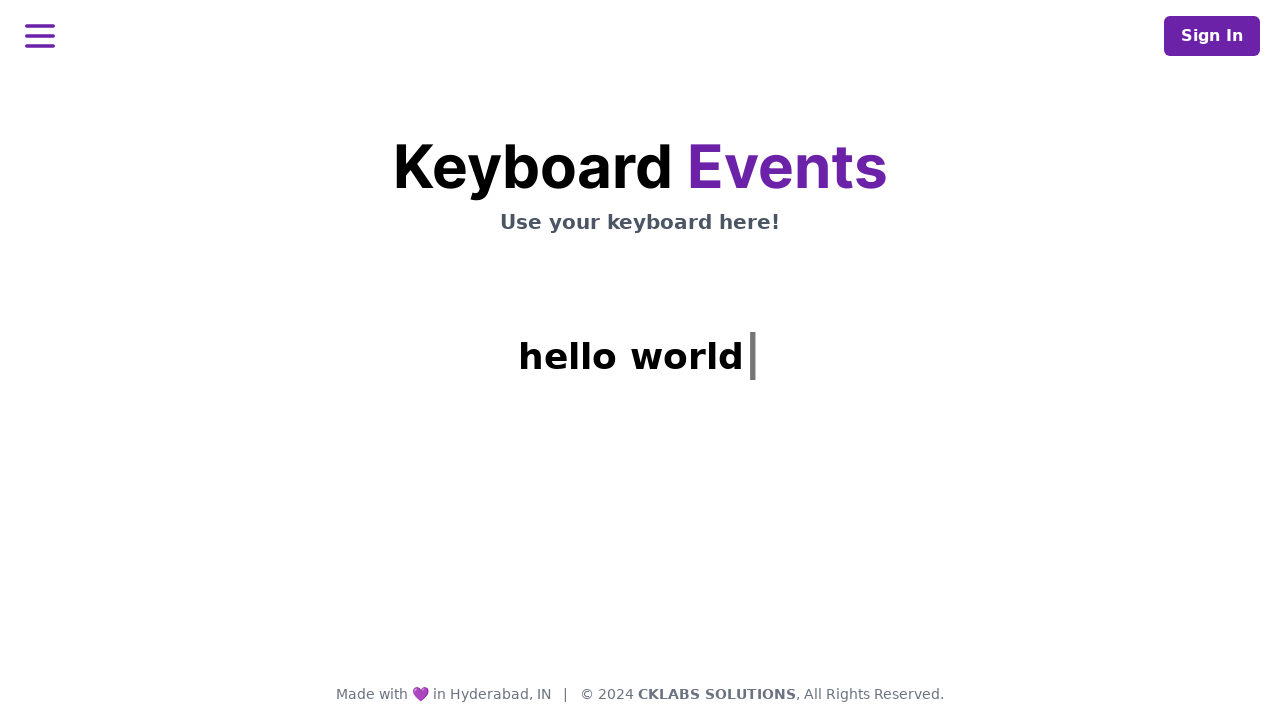

Verified keyboard event result displayed in h1.mt-3 element
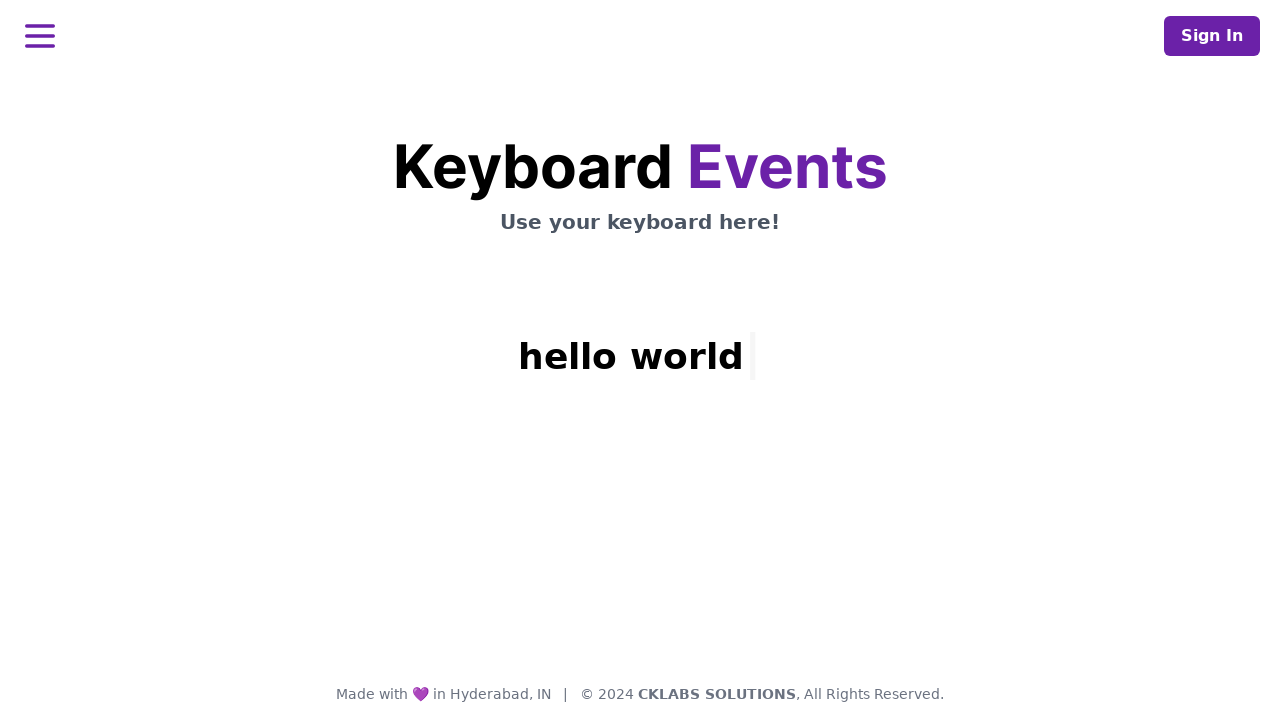

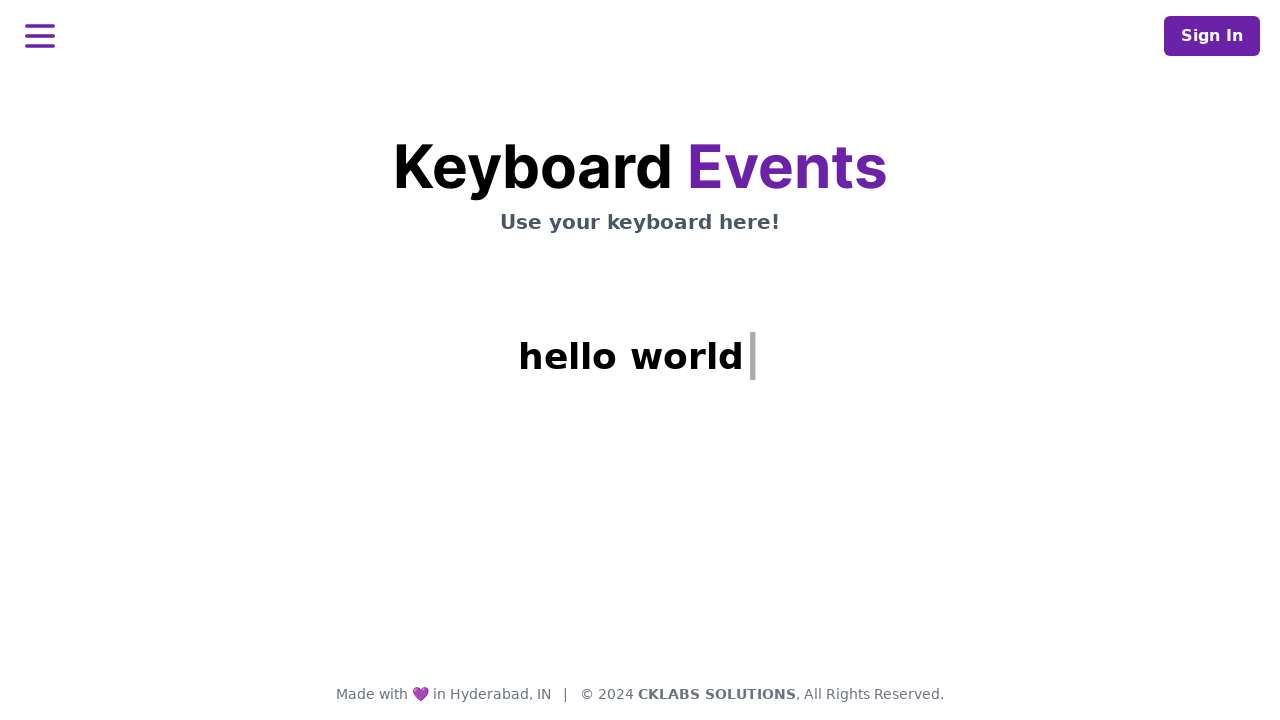